Navigates to a Brazilian government service page for vehicle consultation (IPVA, fines, and CRLV) and maximizes the browser window

Starting URL: https://www.go.gov.br/servicos/servico/consultar-veiculo--ipva-multas-e-crlv

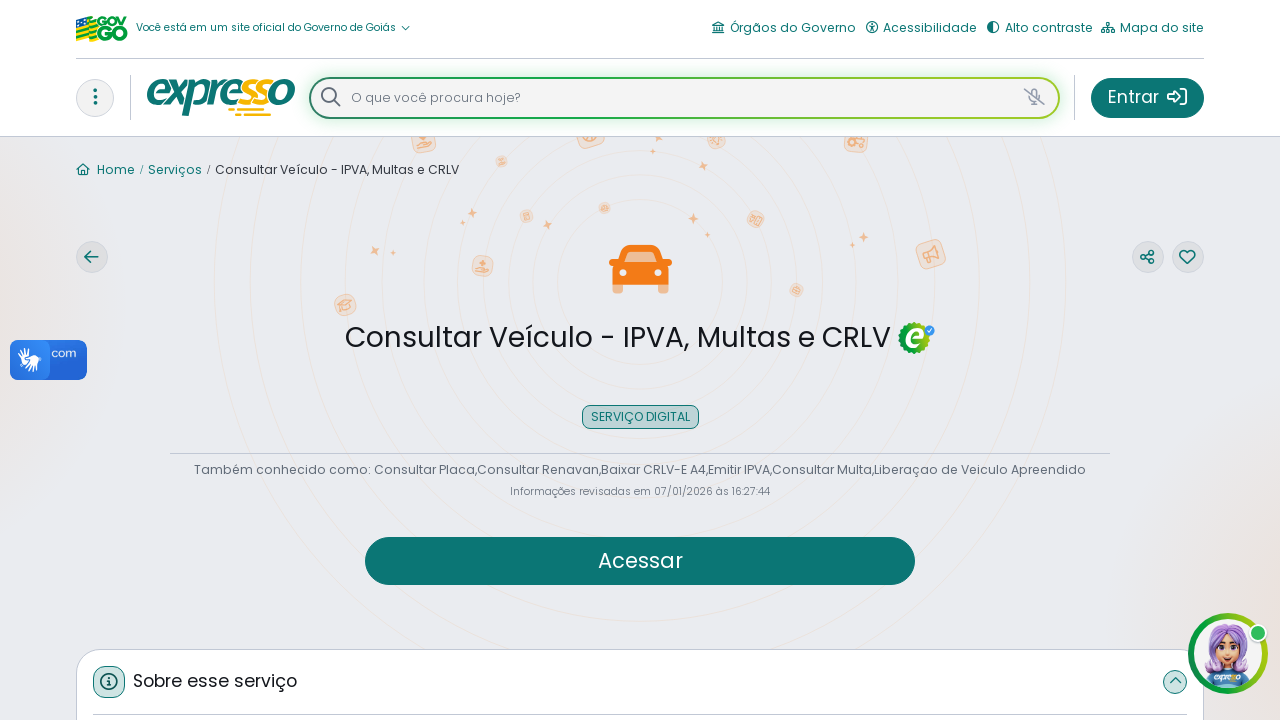

Waited for page to reach domcontentloaded state on Brazilian government vehicle consultation service
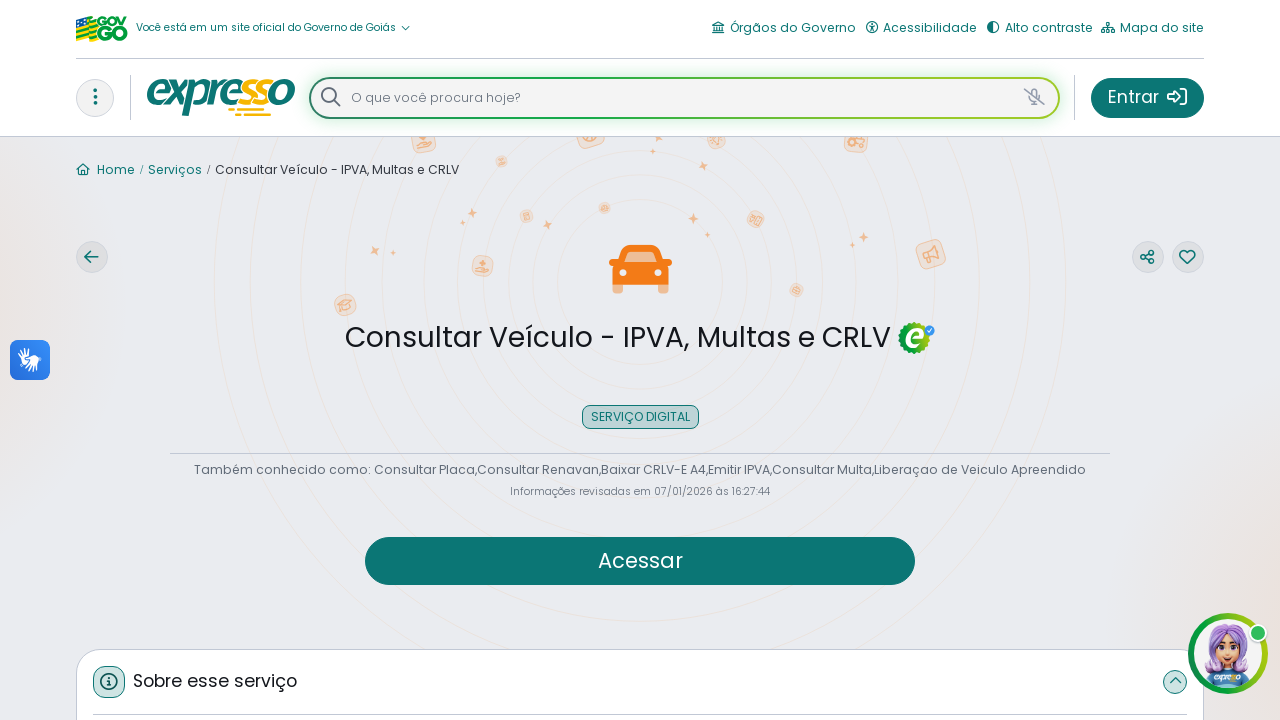

Injected maximize window function
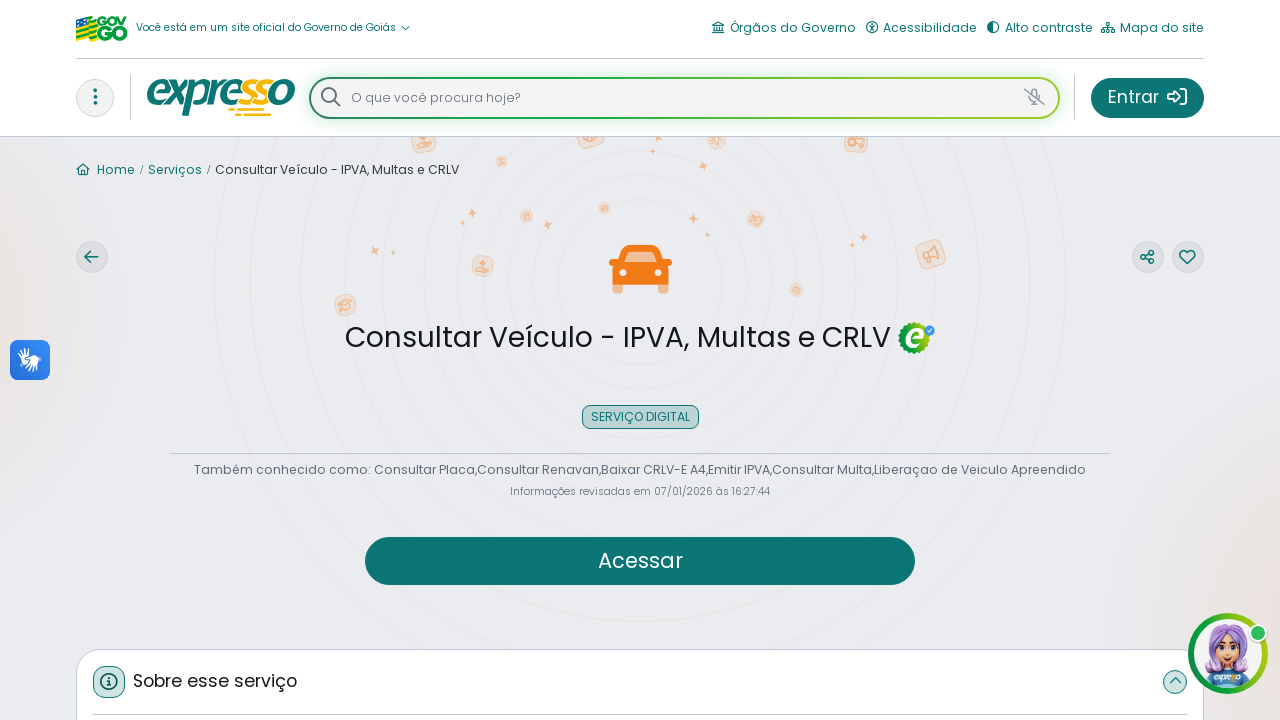

Executed maximize window function to maximize browser window
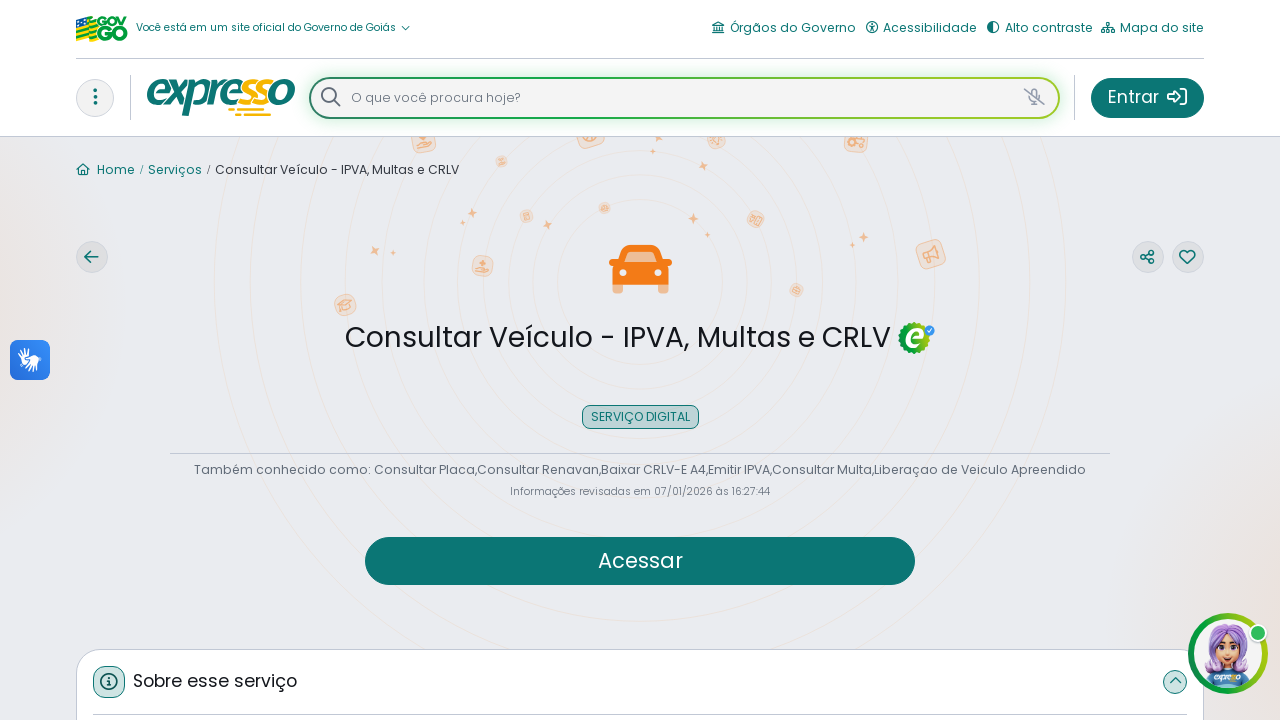

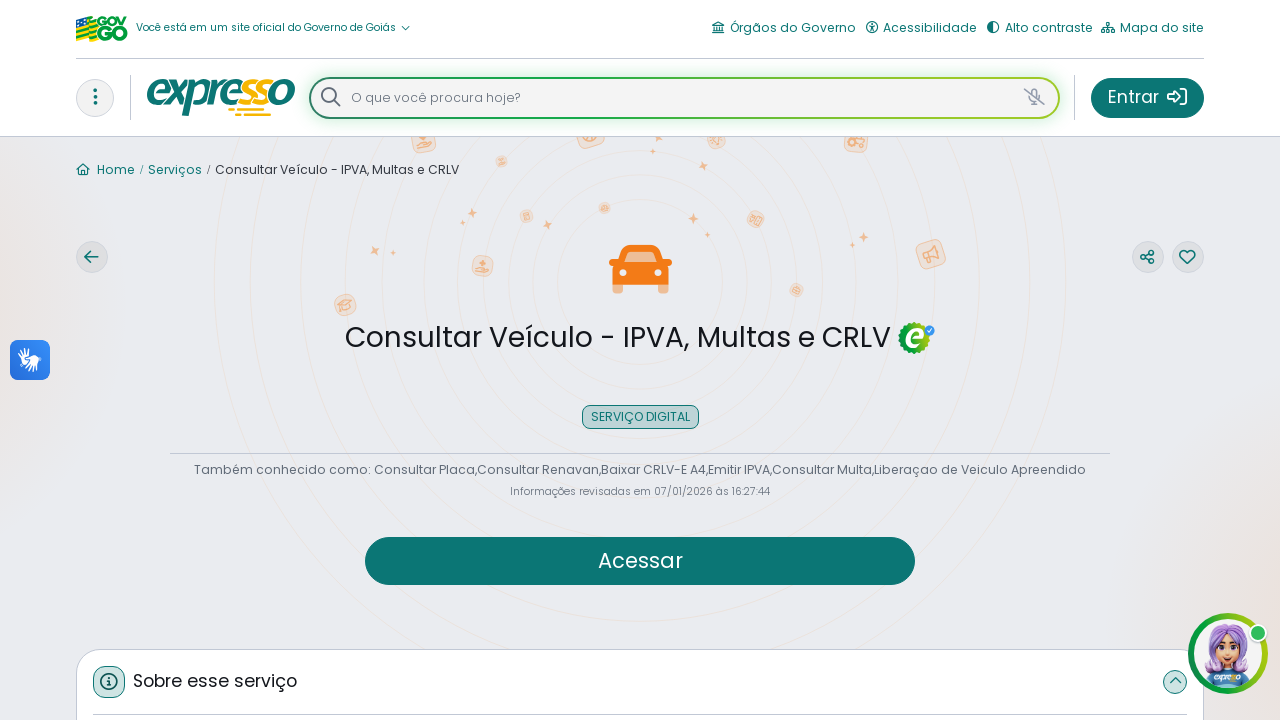